Tests that the text input field is cleared after adding a todo item

Starting URL: https://demo.playwright.dev/todomvc

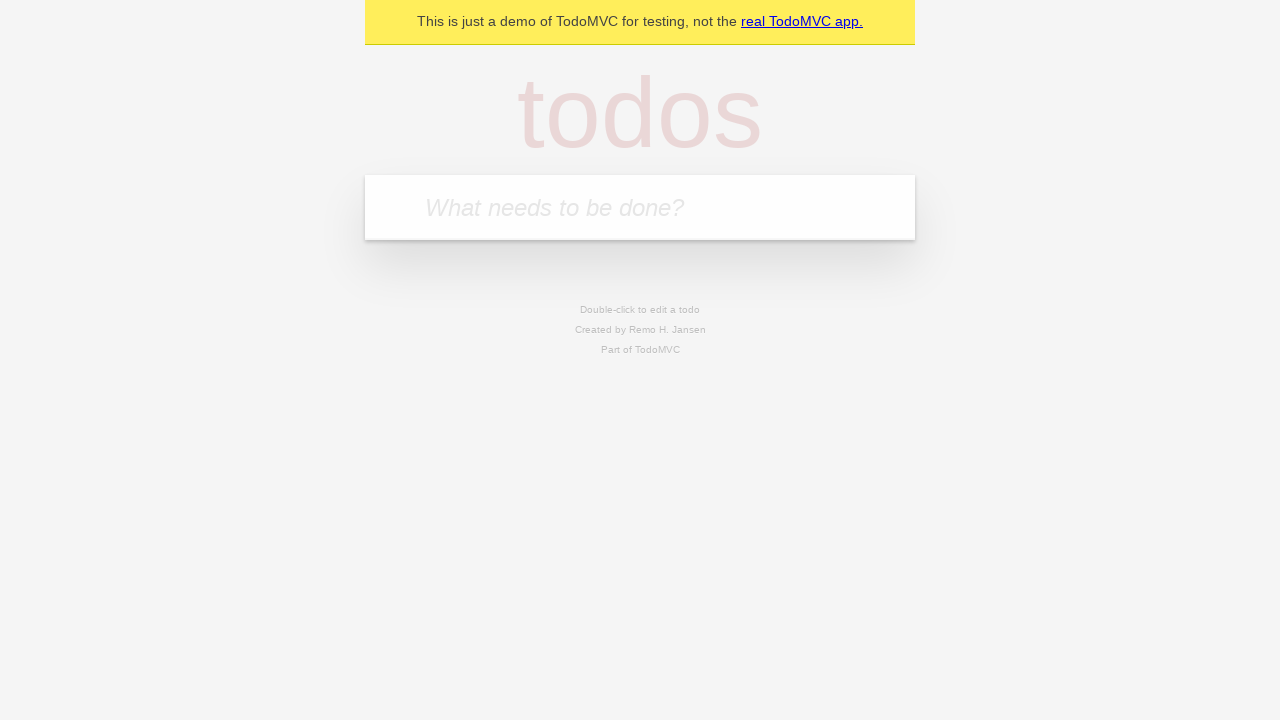

Located the todo input field with placeholder 'What needs to be done?'
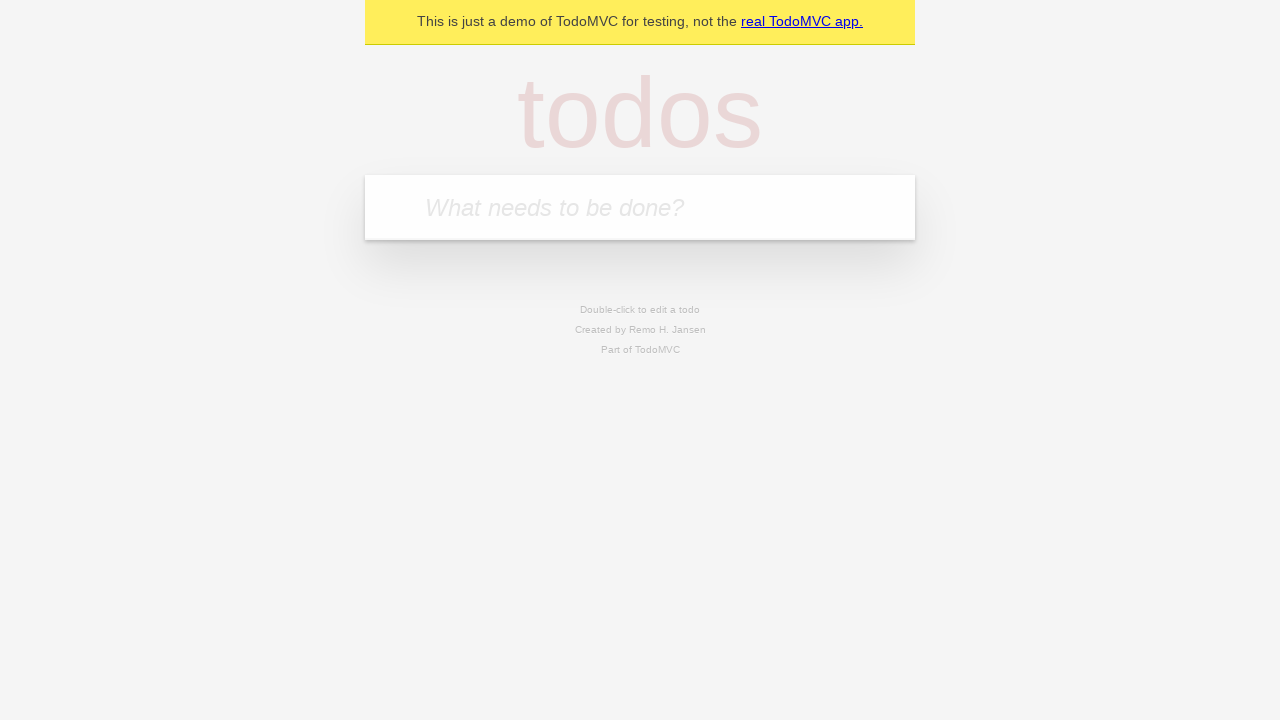

Filled todo input field with 'buy some cheese' on internal:attr=[placeholder="What needs to be done?"i]
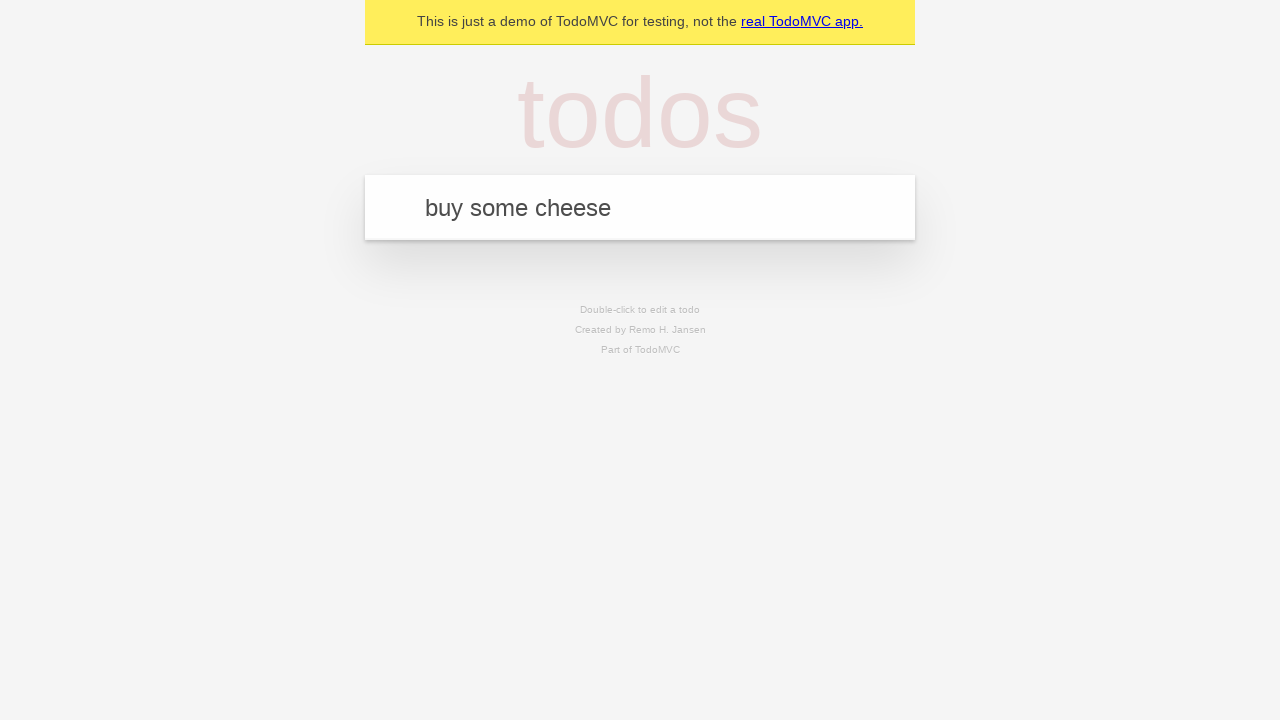

Pressed Enter to add the todo item on internal:attr=[placeholder="What needs to be done?"i]
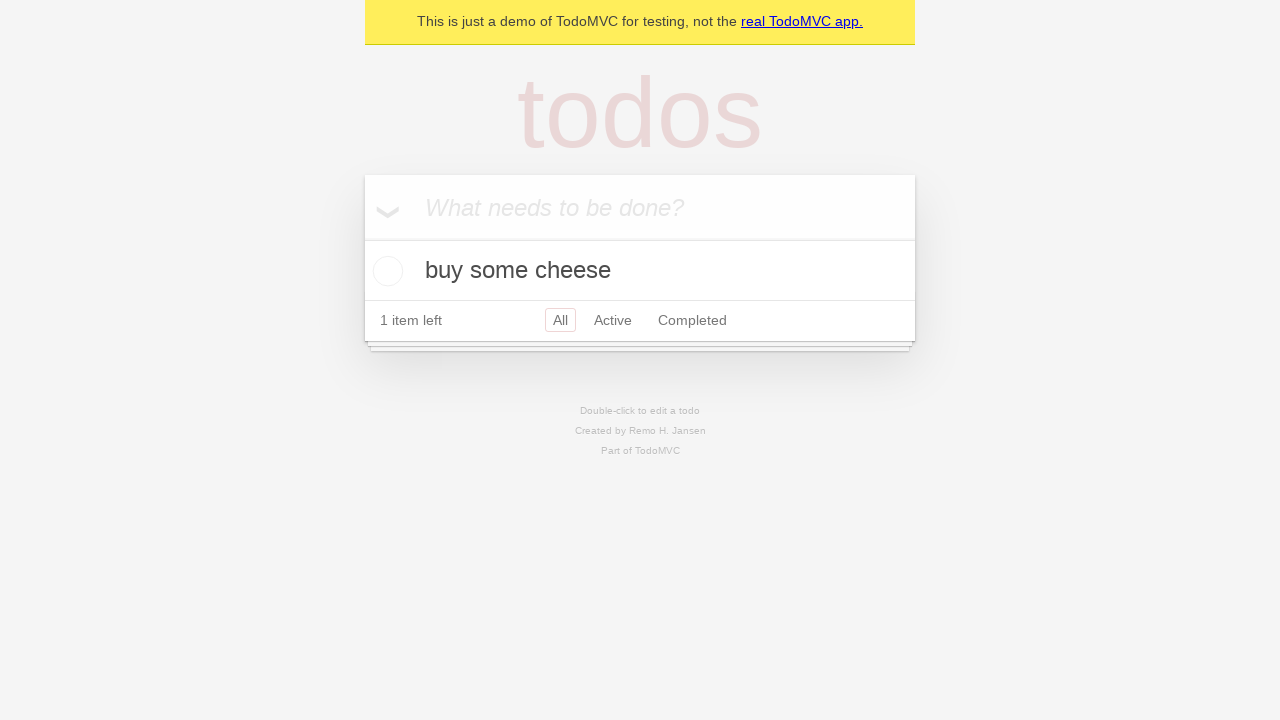

Todo item was added and rendered on the page
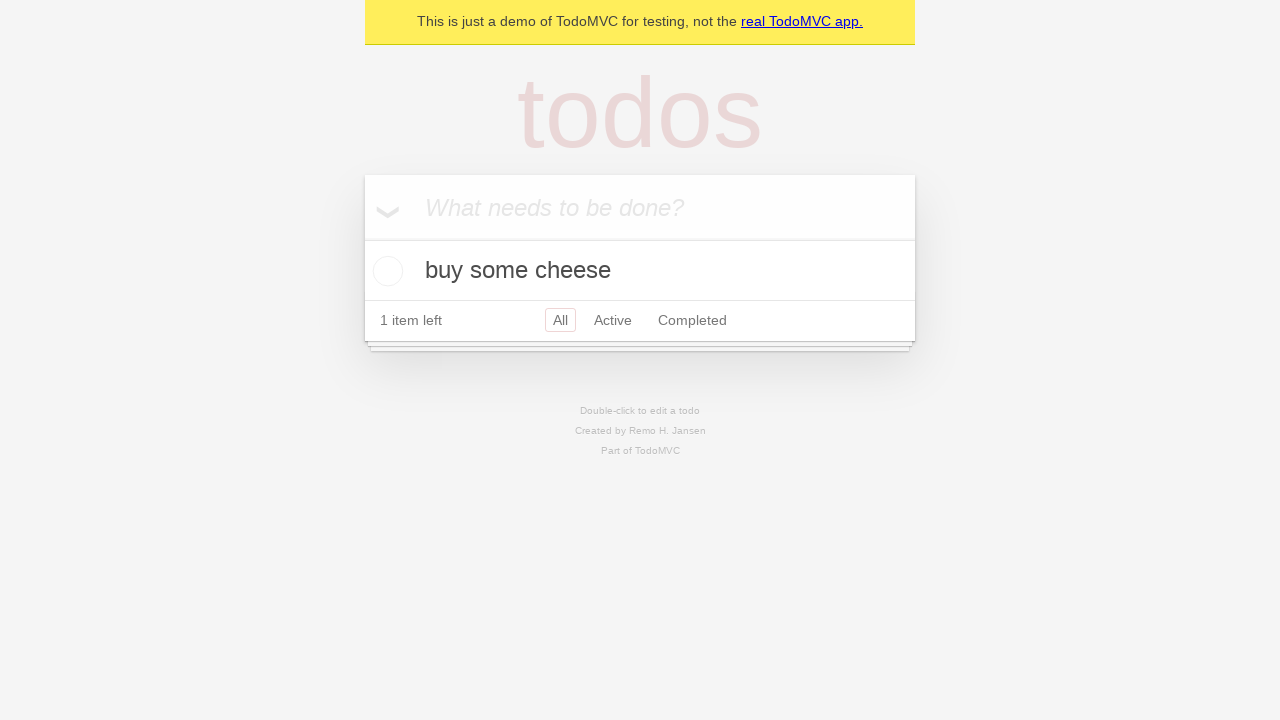

Verified that the text input field is empty after adding the todo
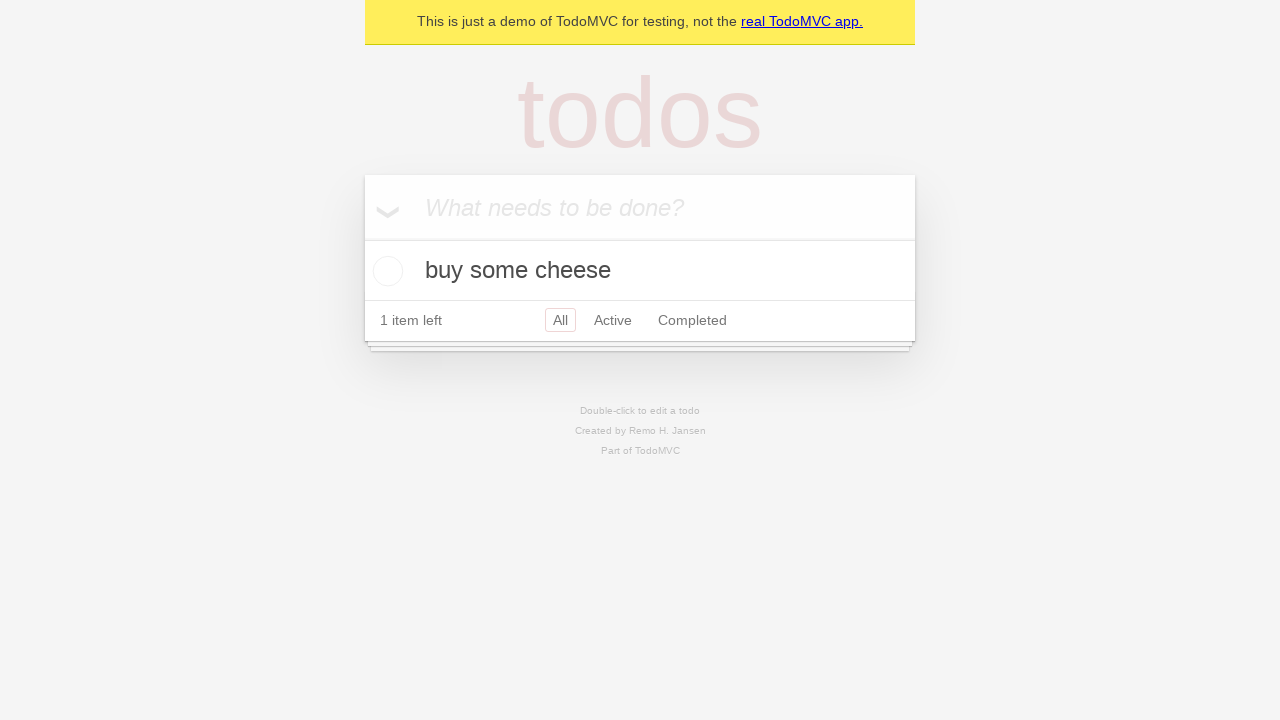

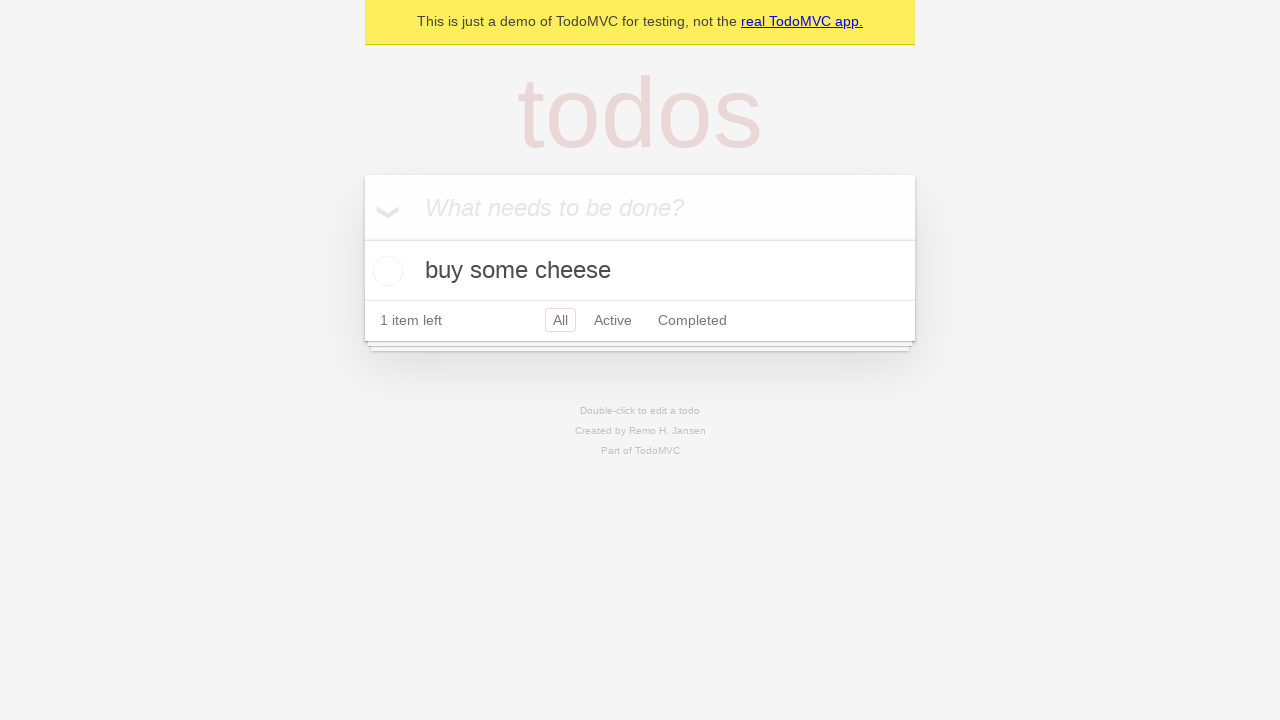